Tests the table functionality on an automation practice page by scrolling to a table, extracting numeric values from a column, and verifying that their sum matches the displayed total amount.

Starting URL: https://rahulshettyacademy.com/AutomationPractice/

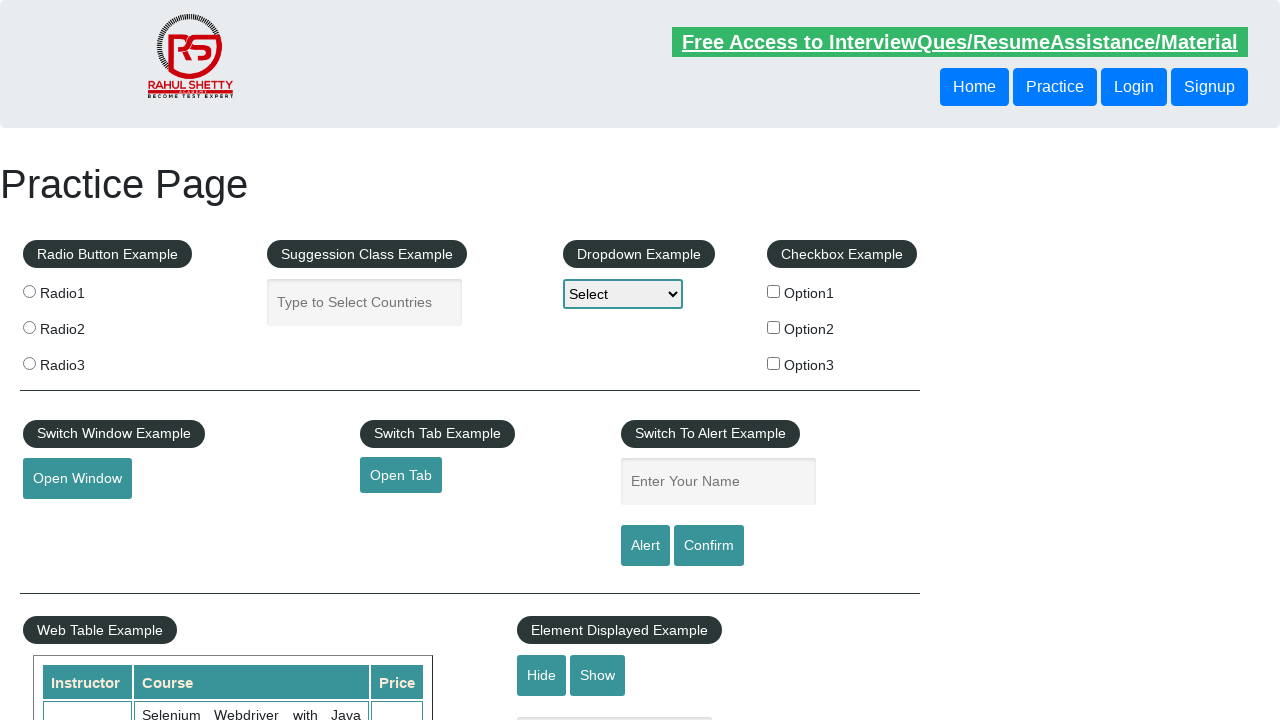

Scrolled down the page by 500 pixels
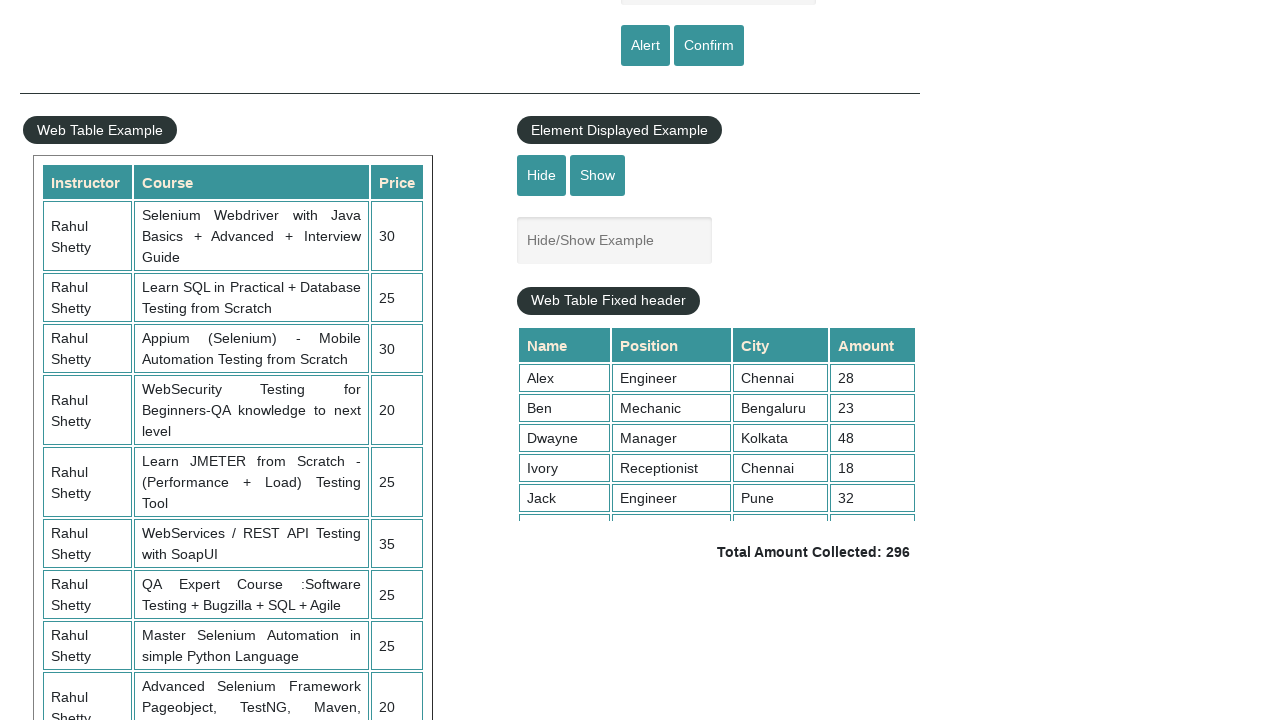

Waited 1 second for scroll to complete
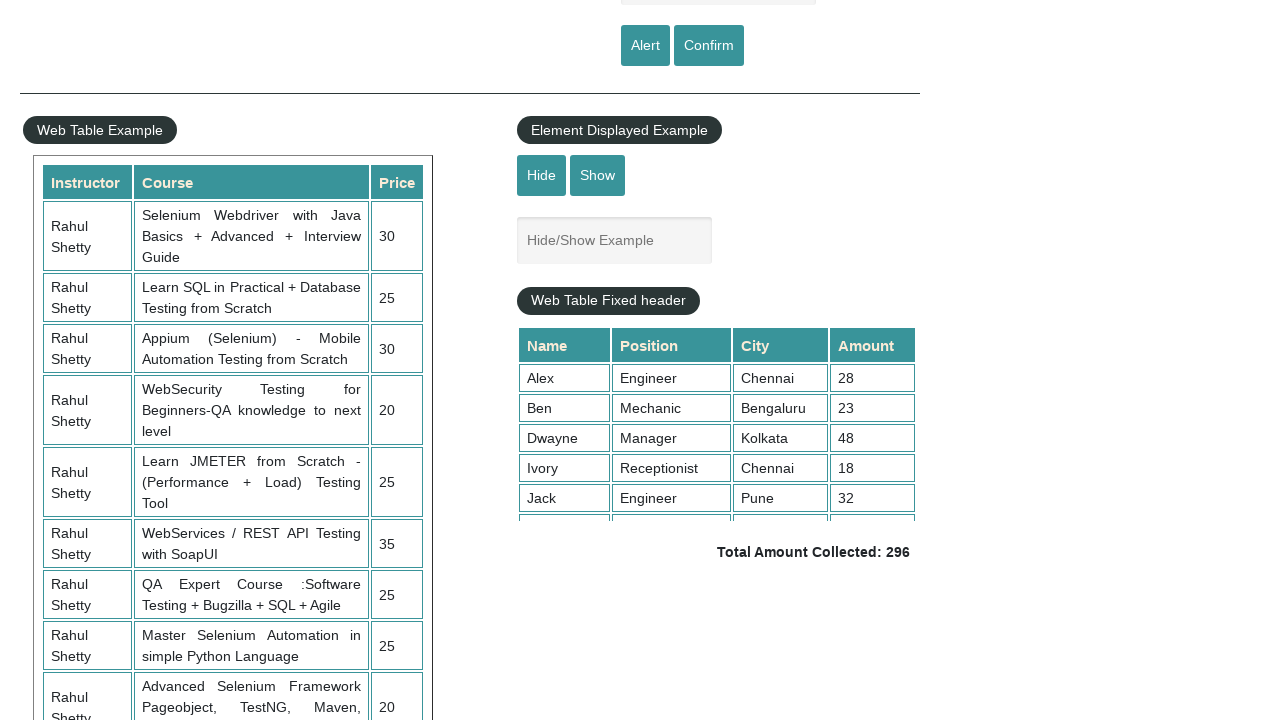

Scrolled within table element to load all rows
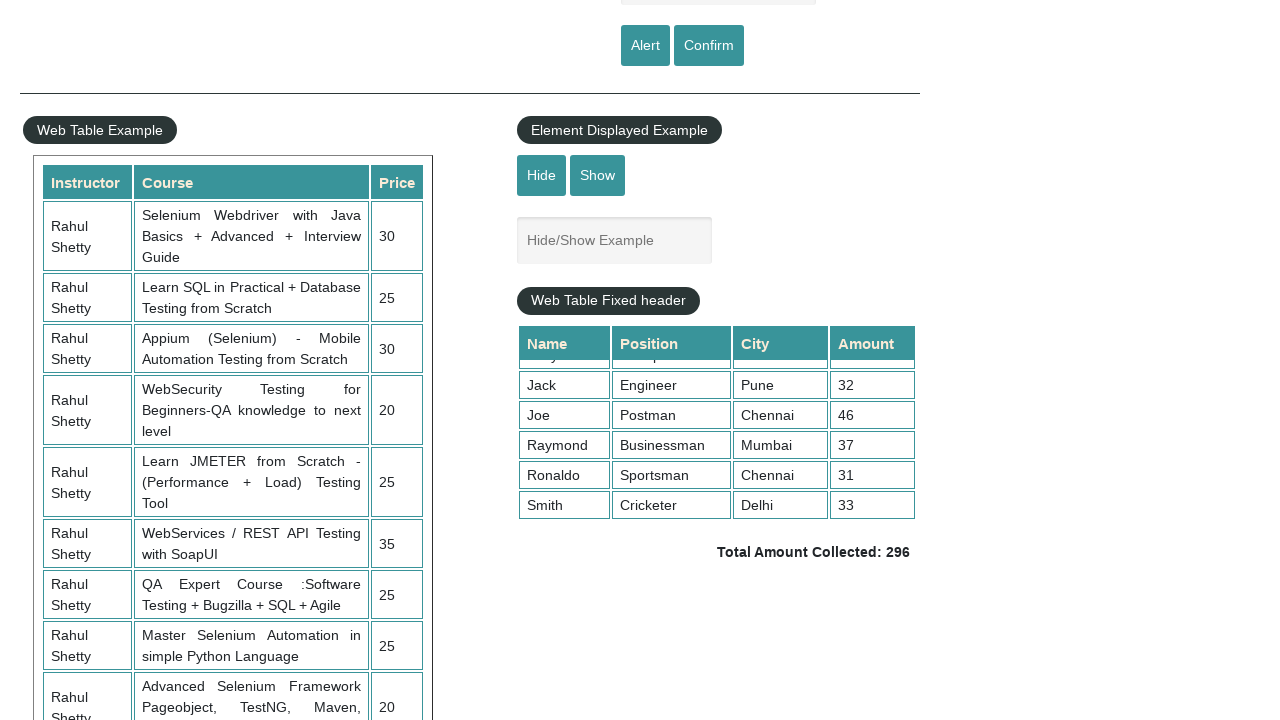

Table content loaded and 4th column is visible
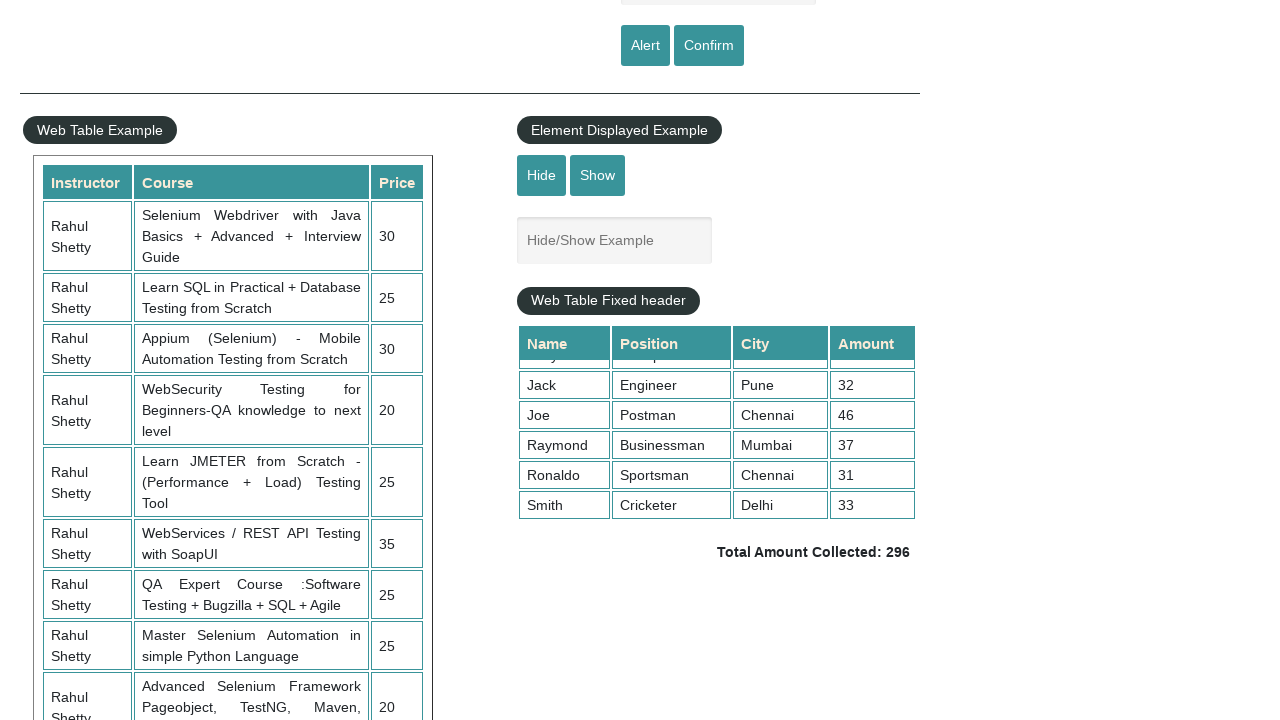

Extracted all numeric values from the 4th column of the table
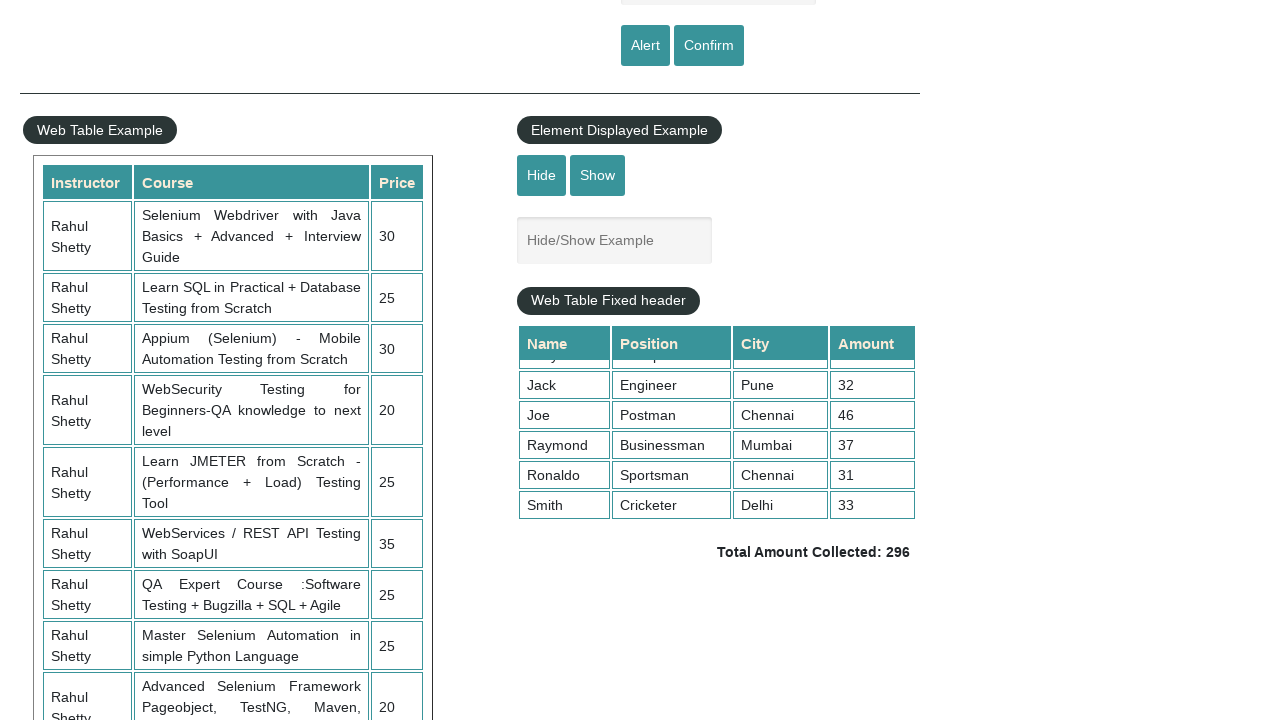

Calculated sum of all 4th column values: 296
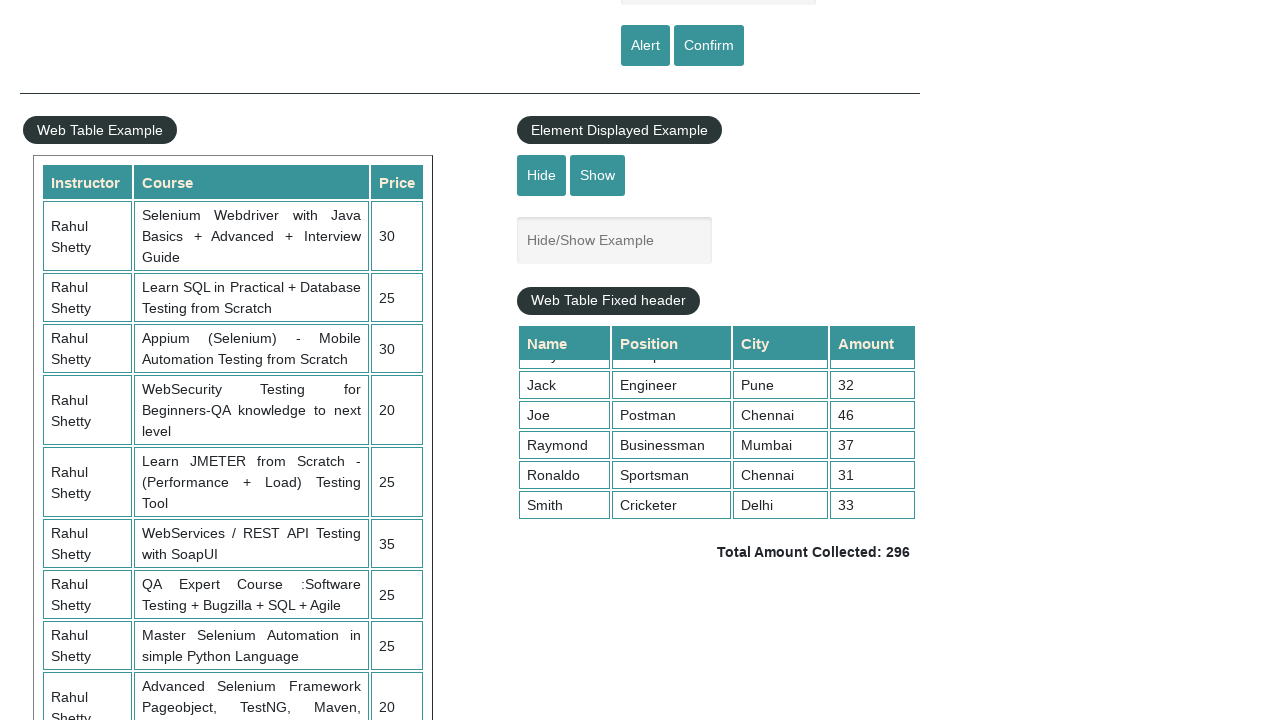

Retrieved displayed total amount: 296
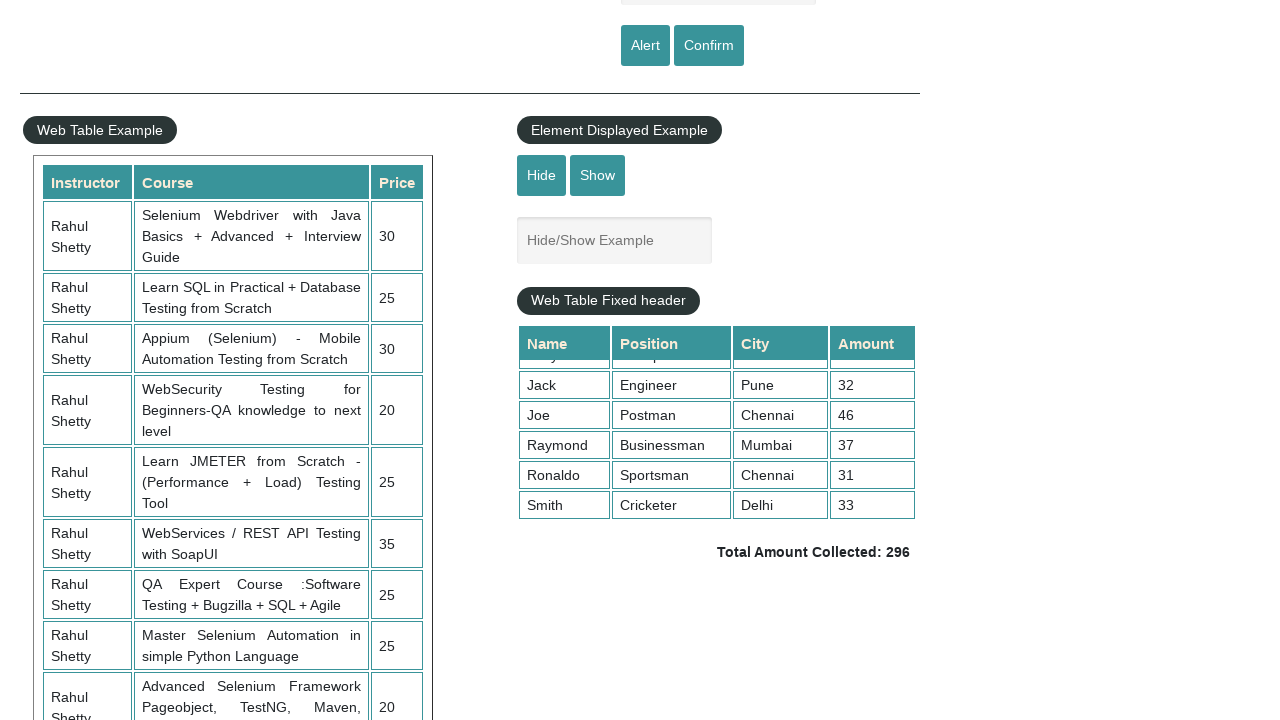

Verified that calculated sum (296) matches displayed total (296)
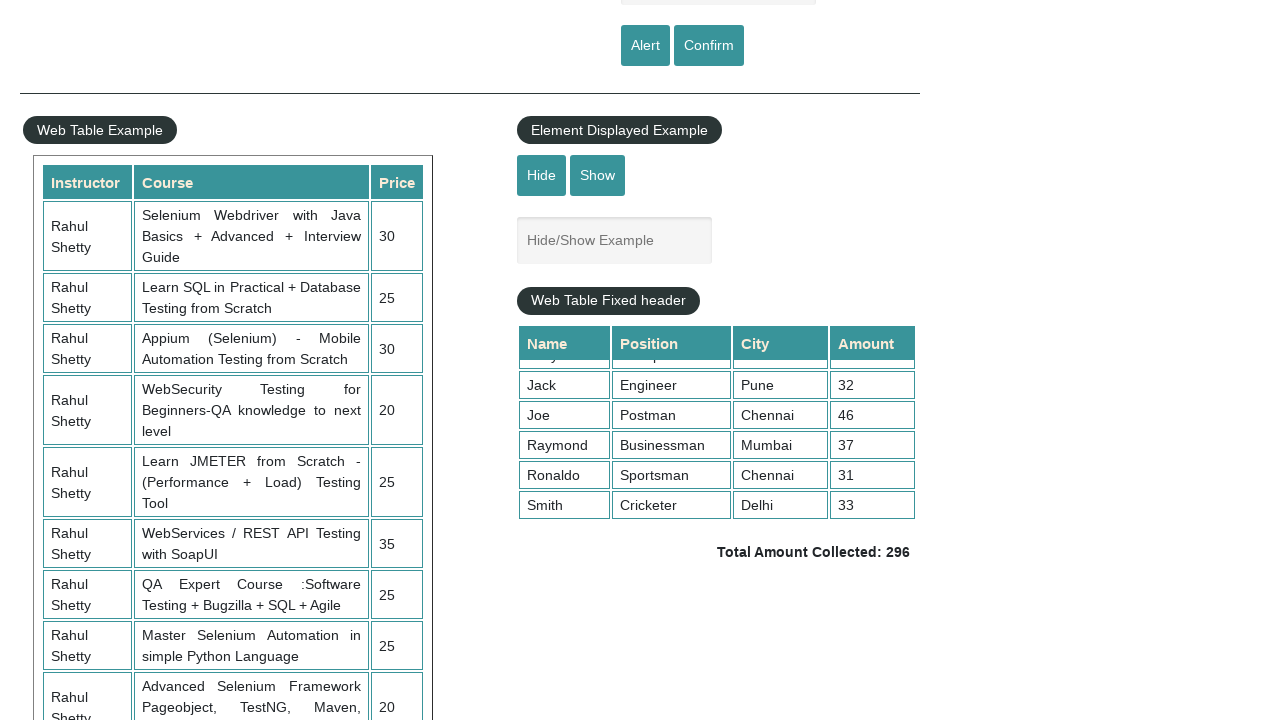

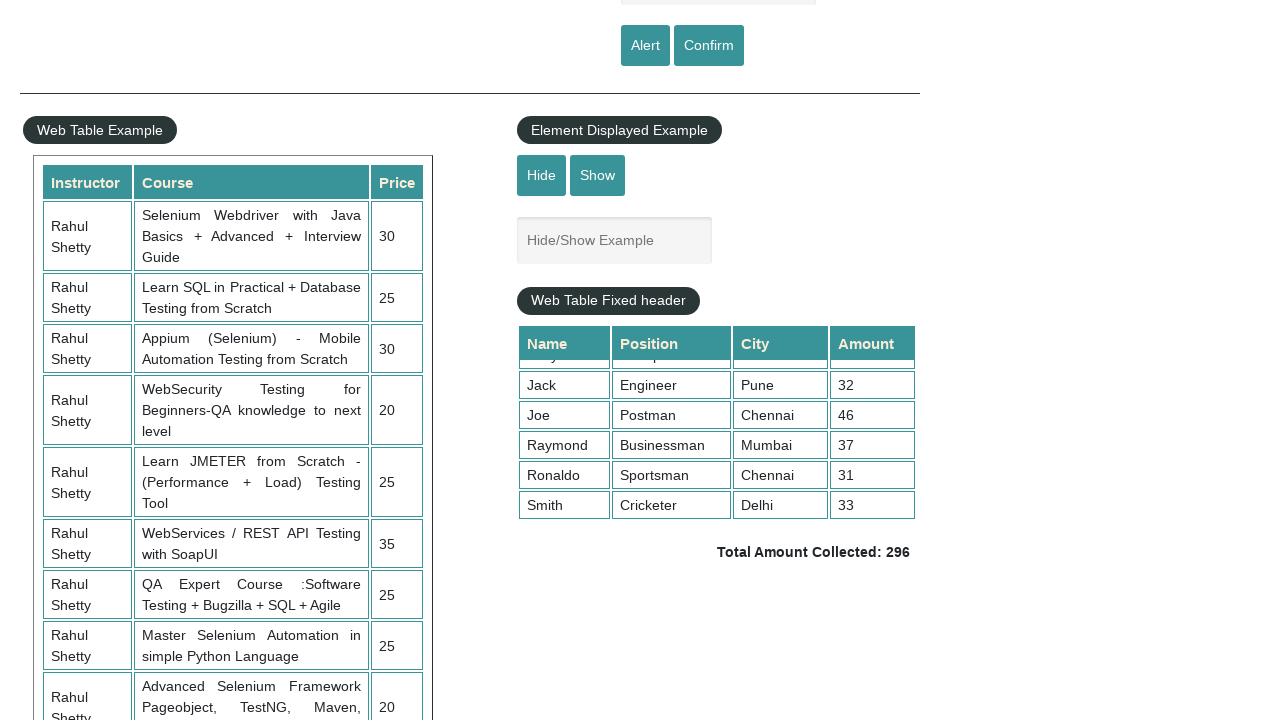